Tests drag and drop functionality within an iframe on the jQuery UI demo page by dragging a draggable element onto a droppable target.

Starting URL: https://jqueryui.com/droppable/

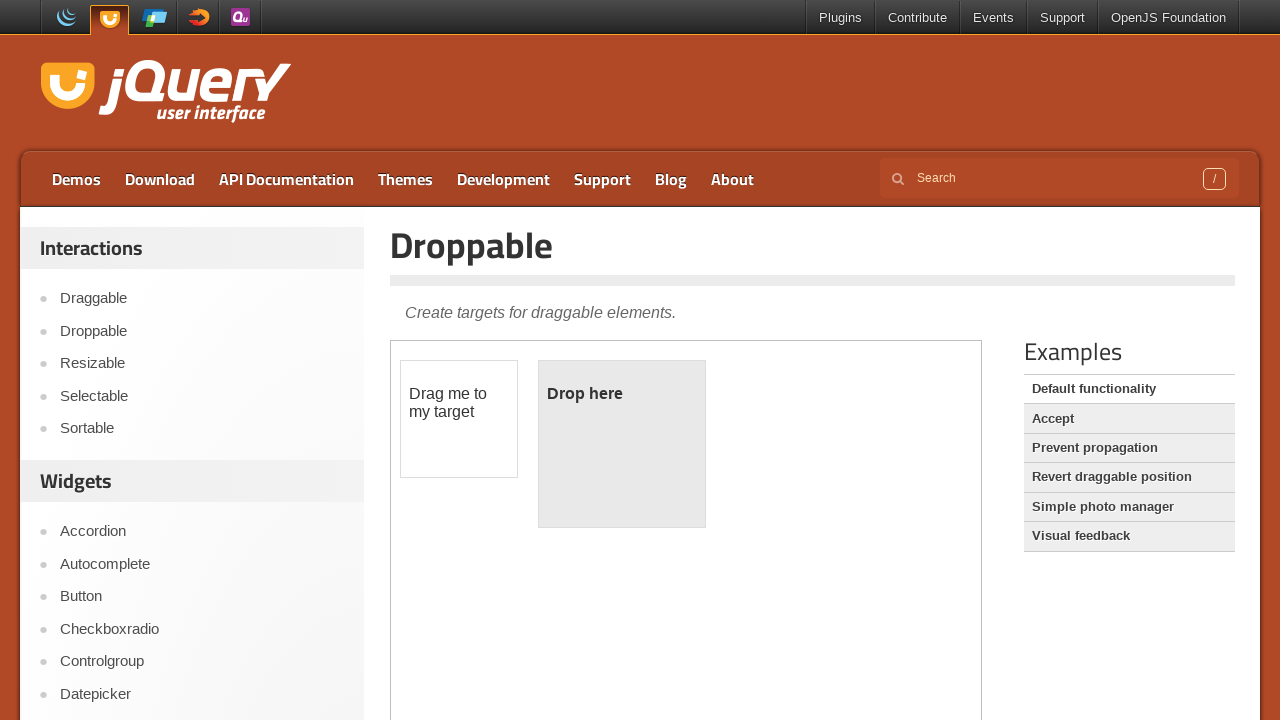

Navigated to jQuery UI droppable demo page
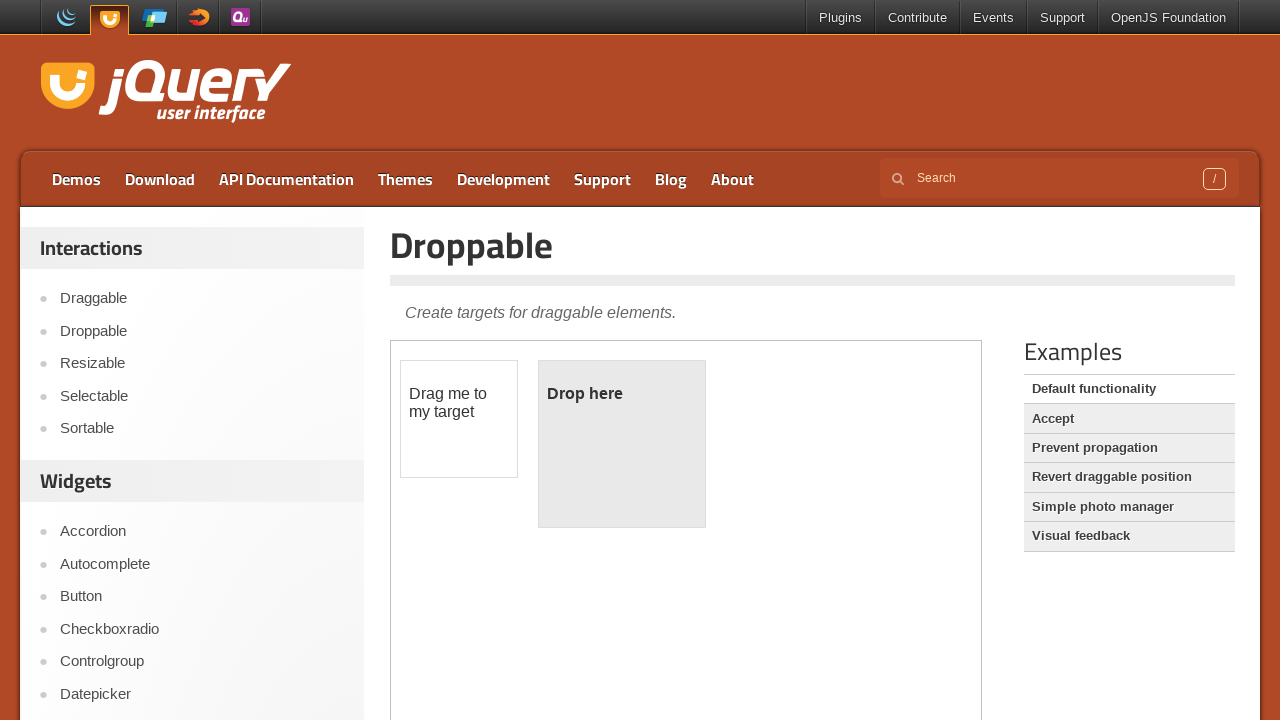

Located iframe with demo-frame class
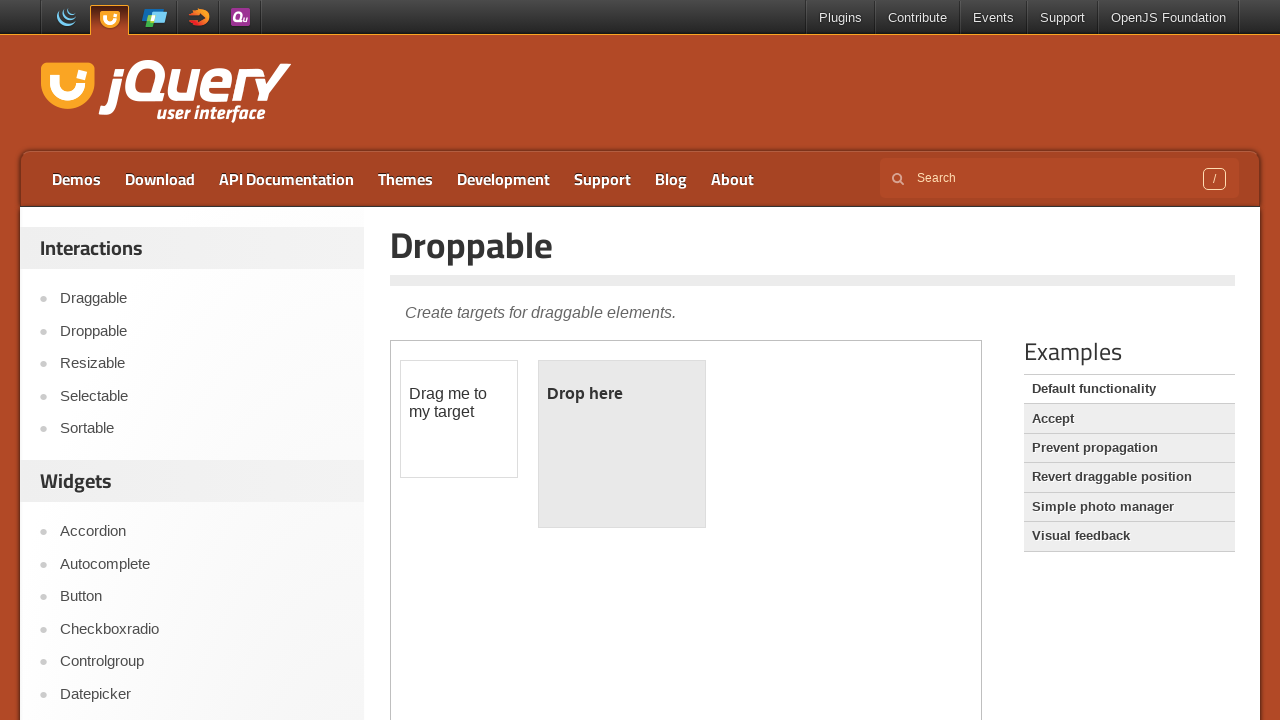

Located draggable element within iframe
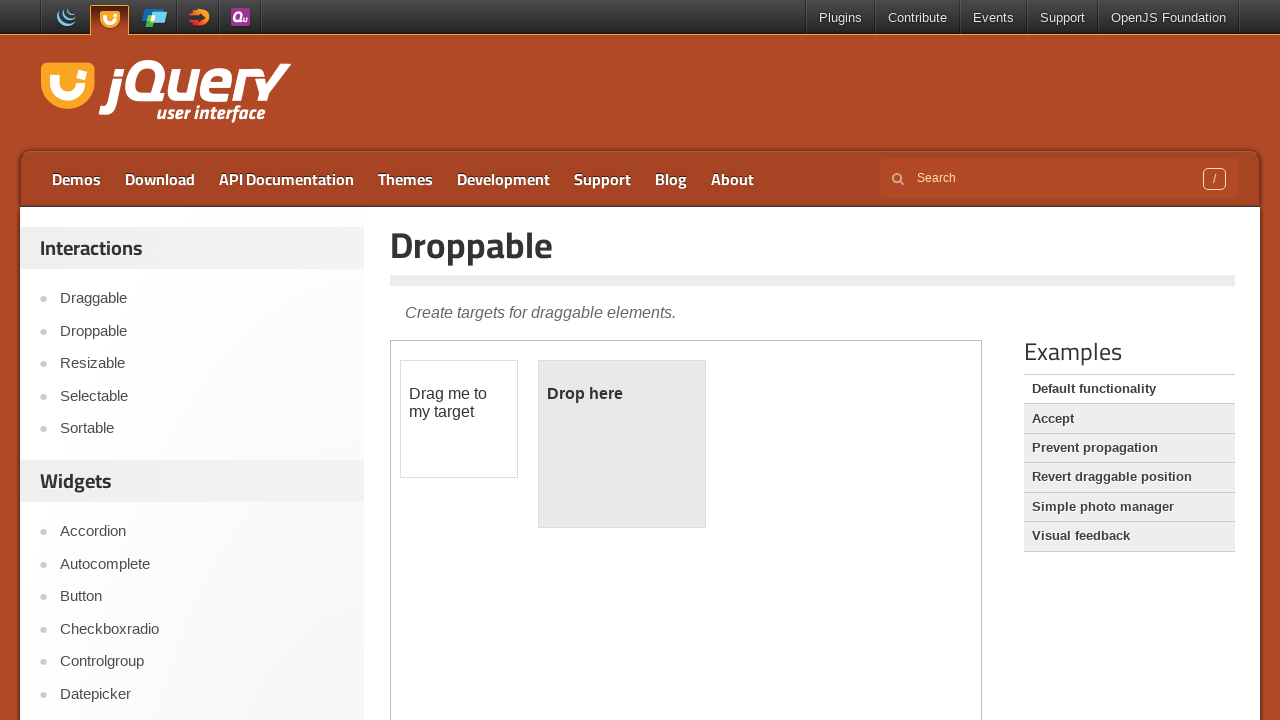

Located droppable target element within iframe
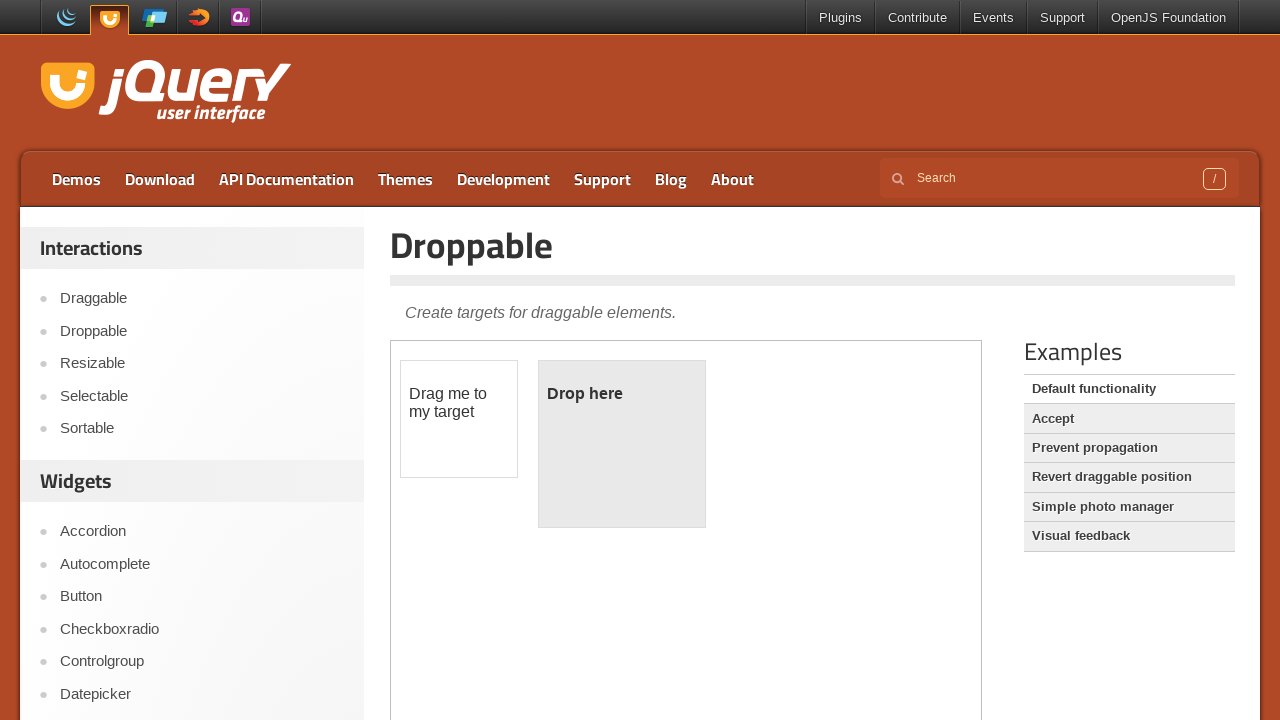

Dragged draggable element onto droppable target at (622, 444)
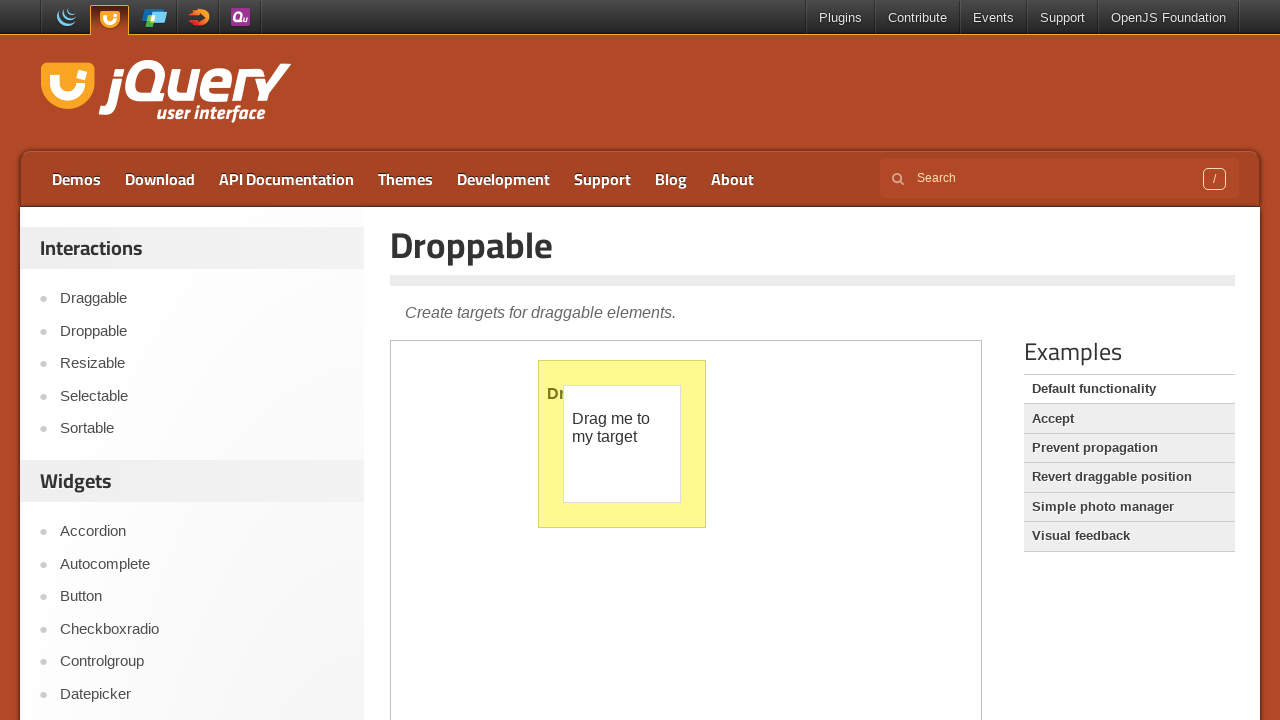

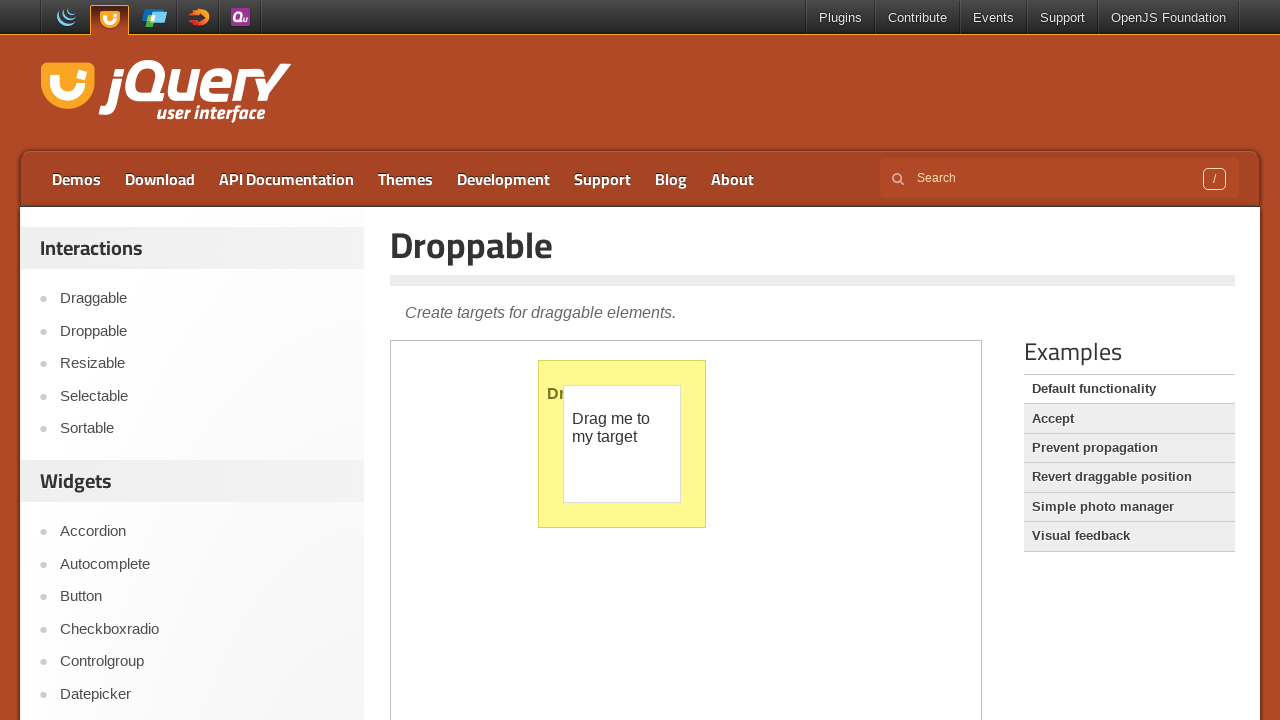